Tests the Python.org search functionality by entering "pycon" in the search field and submitting the search

Starting URL: https://www.python.org

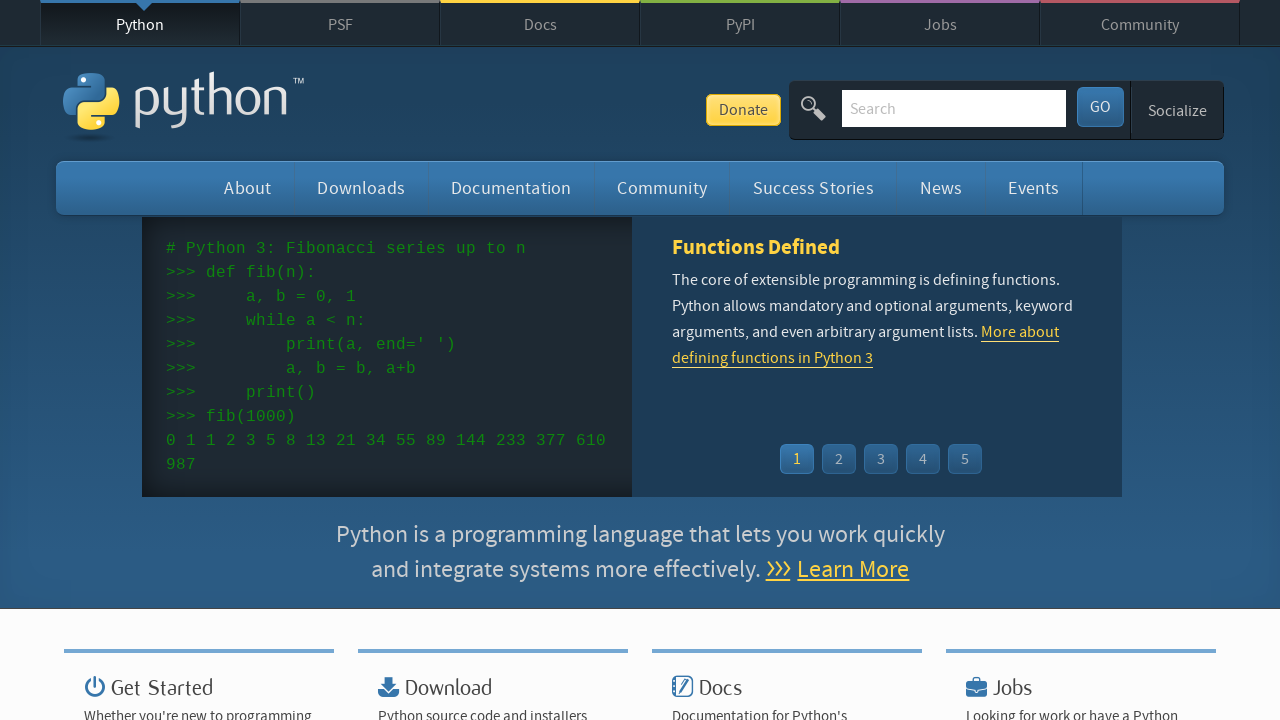

Verified page title contains 'Python'
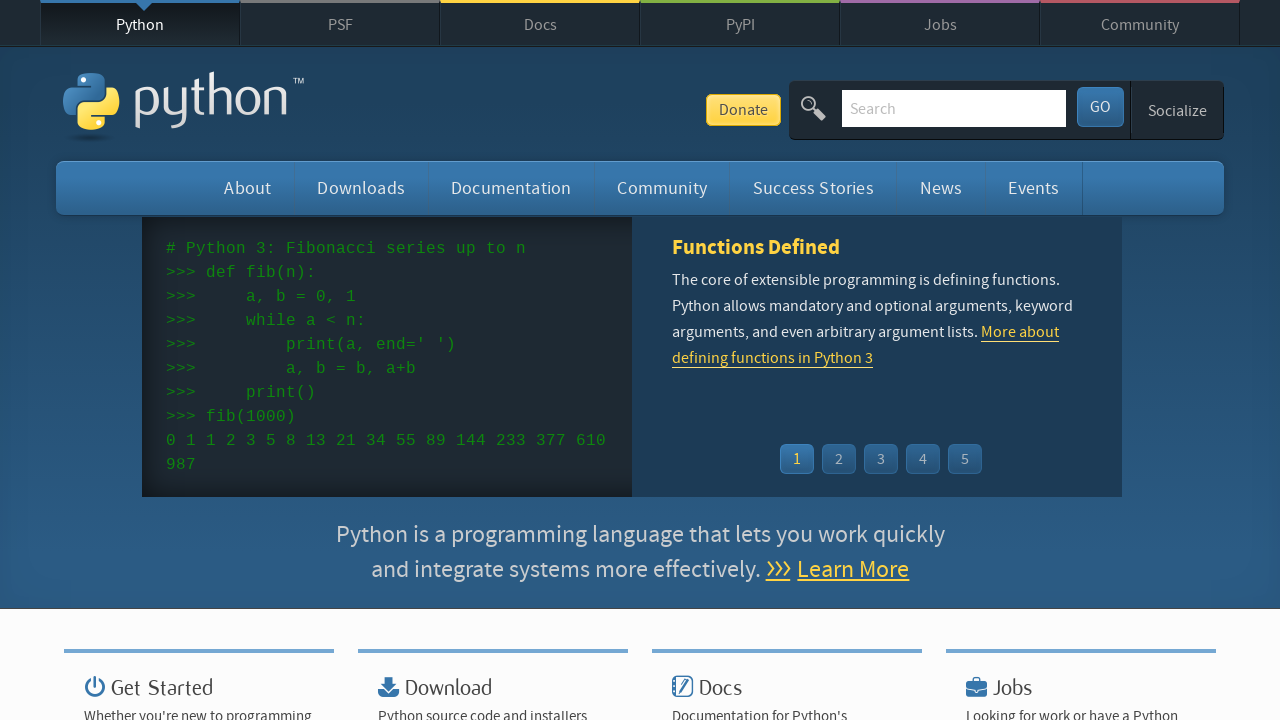

Filled search box with 'pycon' on input[name='q']
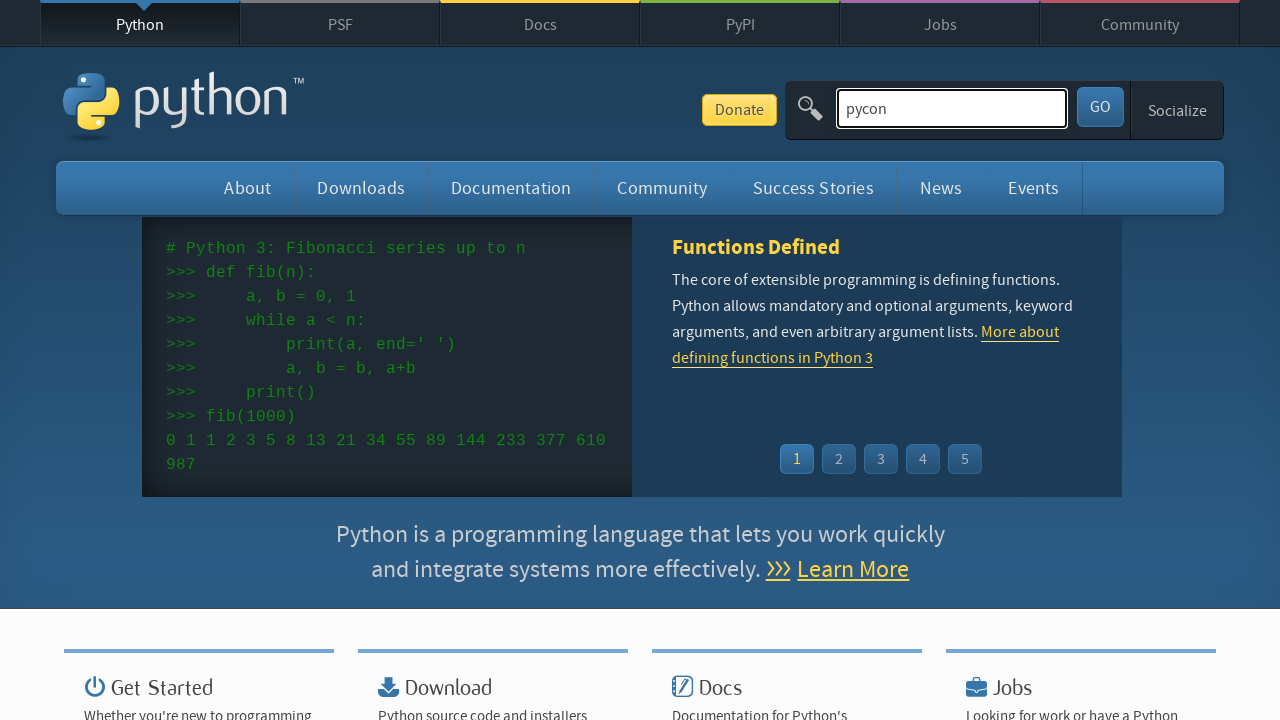

Pressed Enter to submit search on input[name='q']
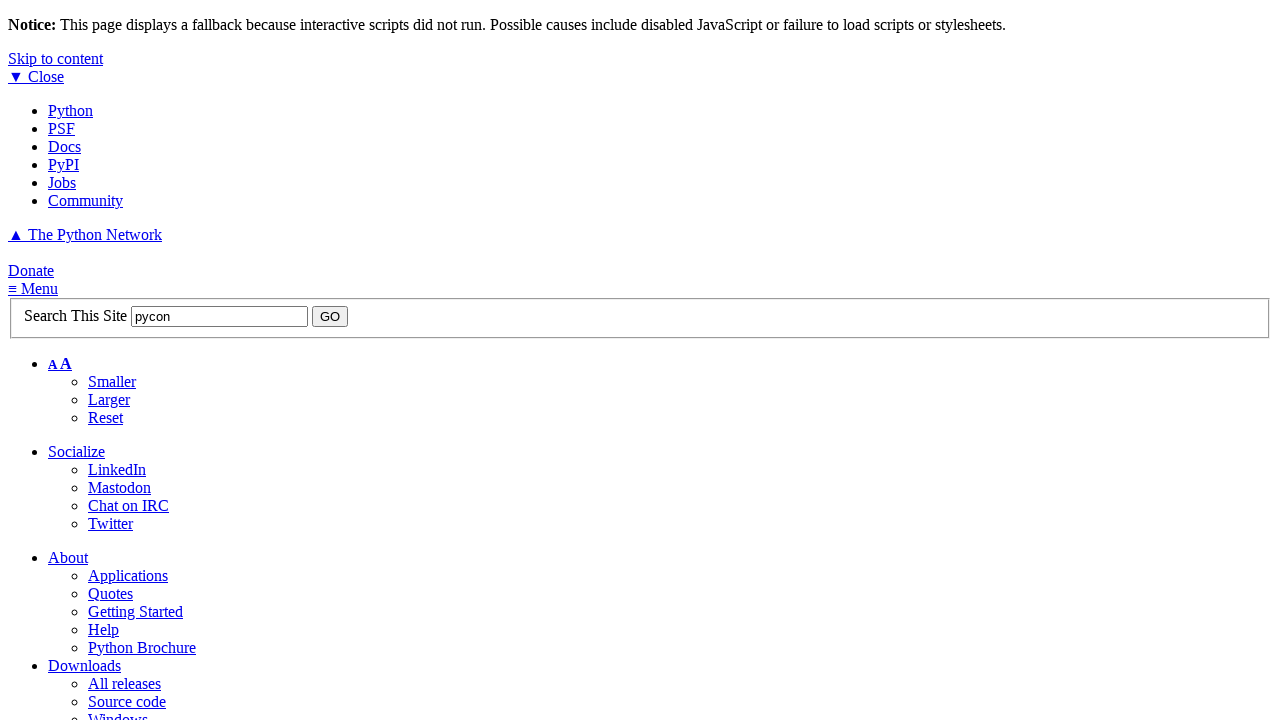

Waited for search results to load
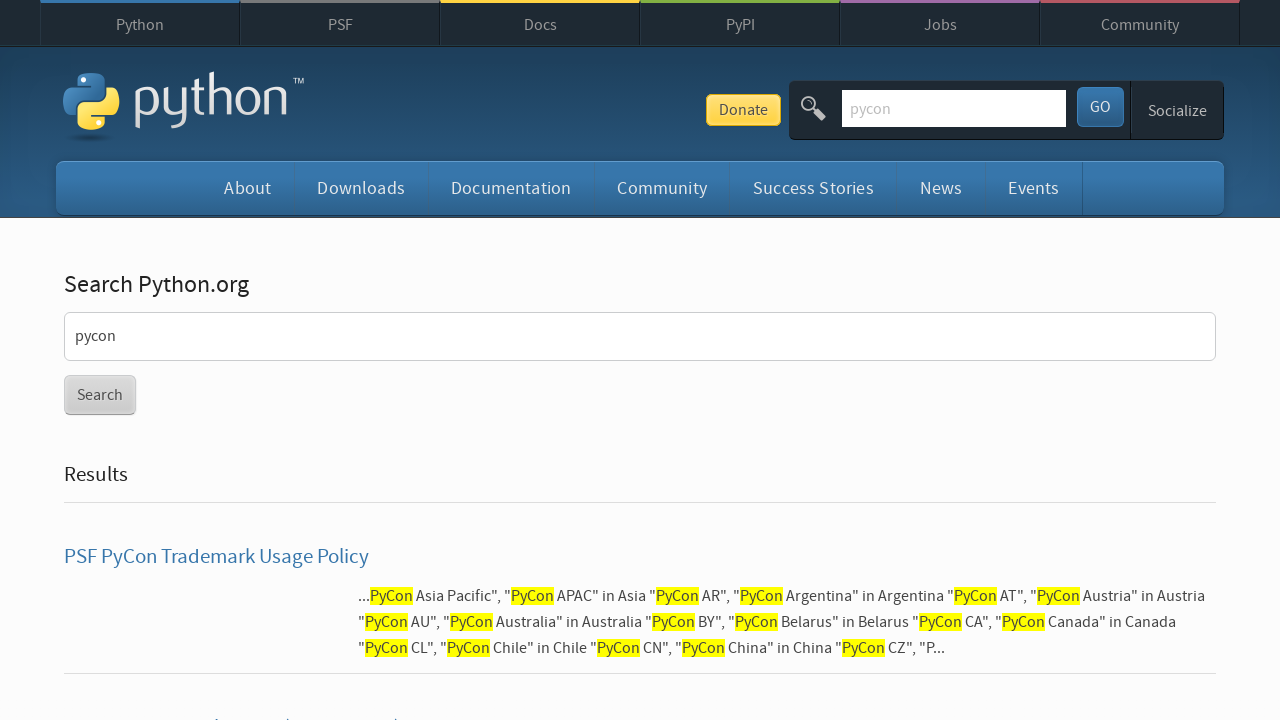

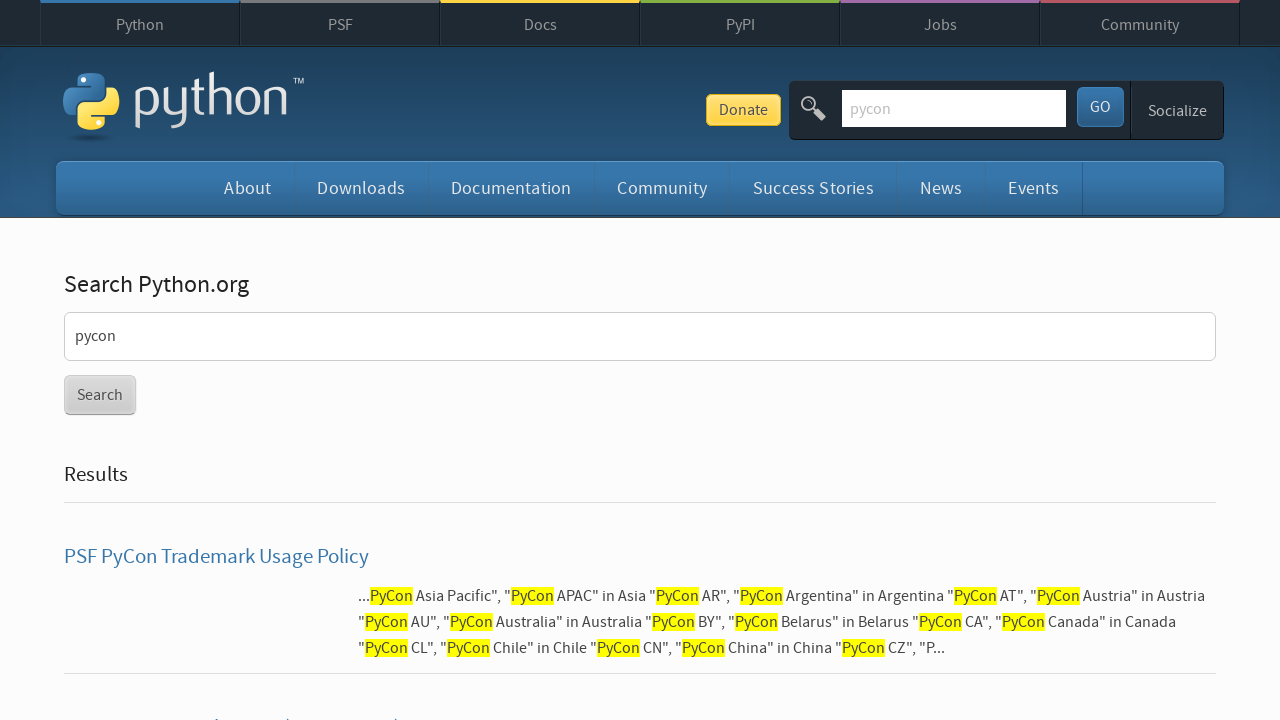